Tests todo list functionality by adding multiple todo items and marking them as completed

Starting URL: https://example.cypress.io/todo

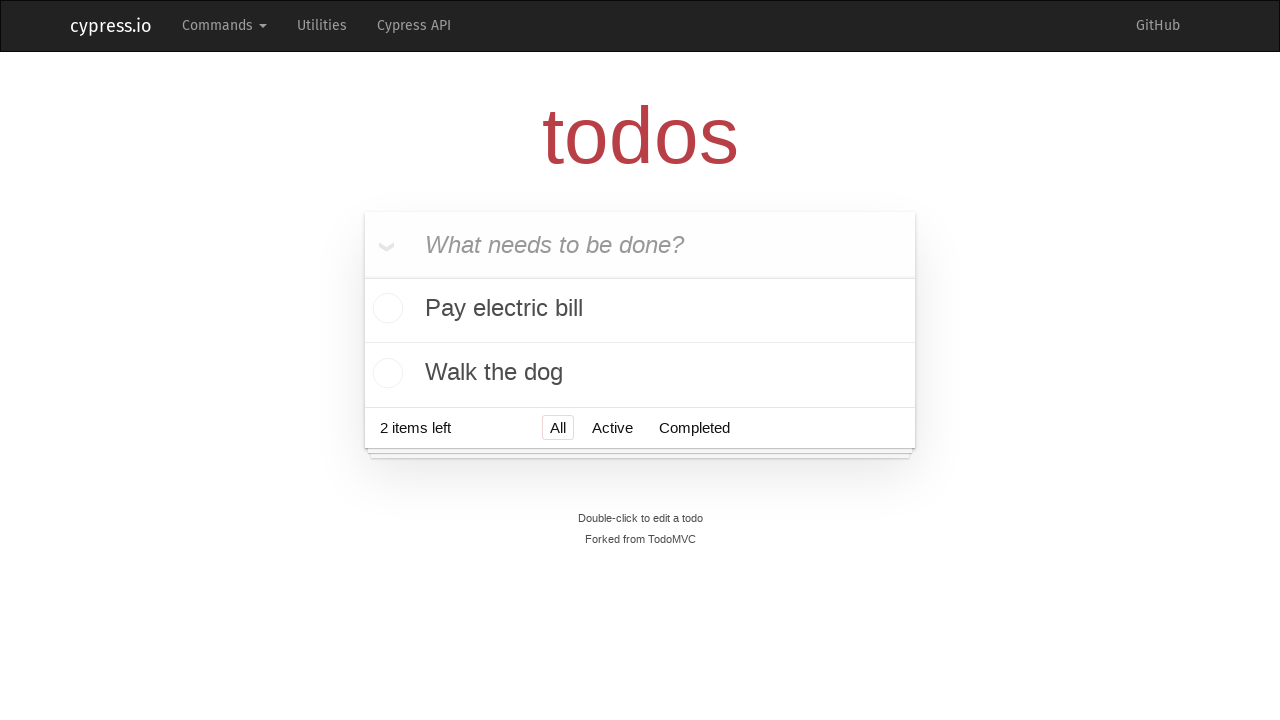

Filled todo input field with 'Visit Paris' on header input
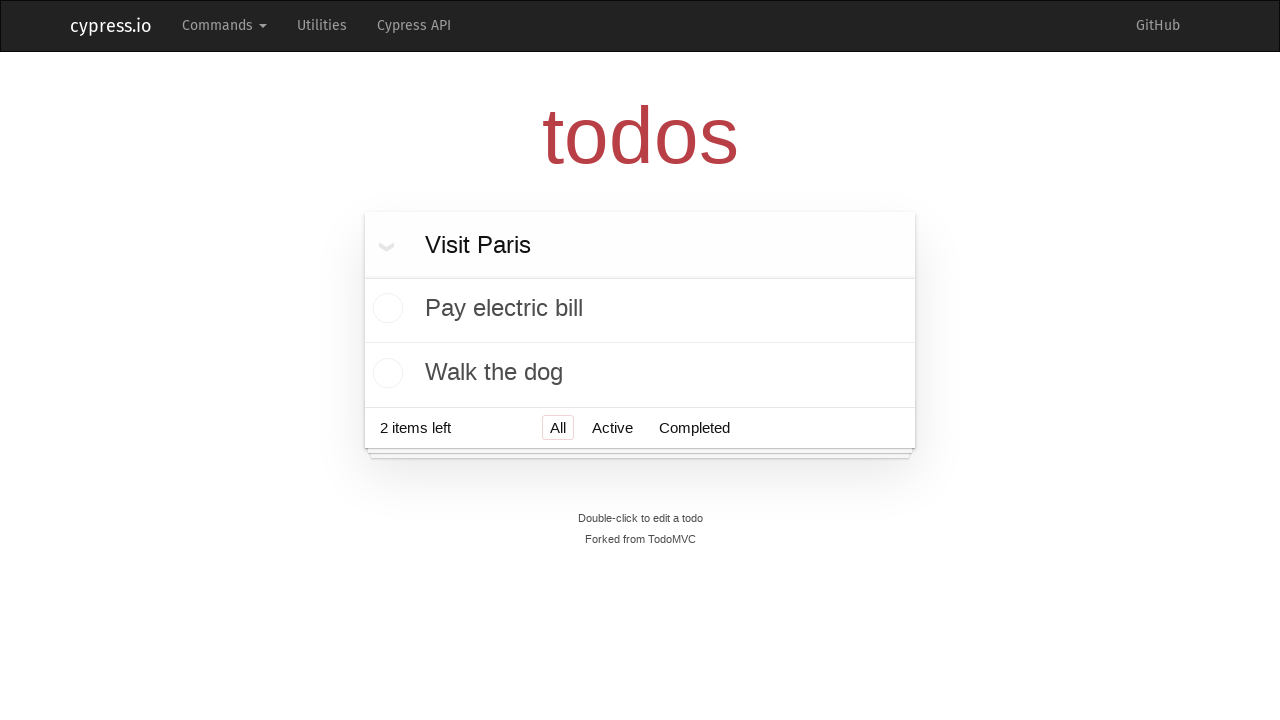

Pressed Enter to add todo 'Visit Paris' on header input
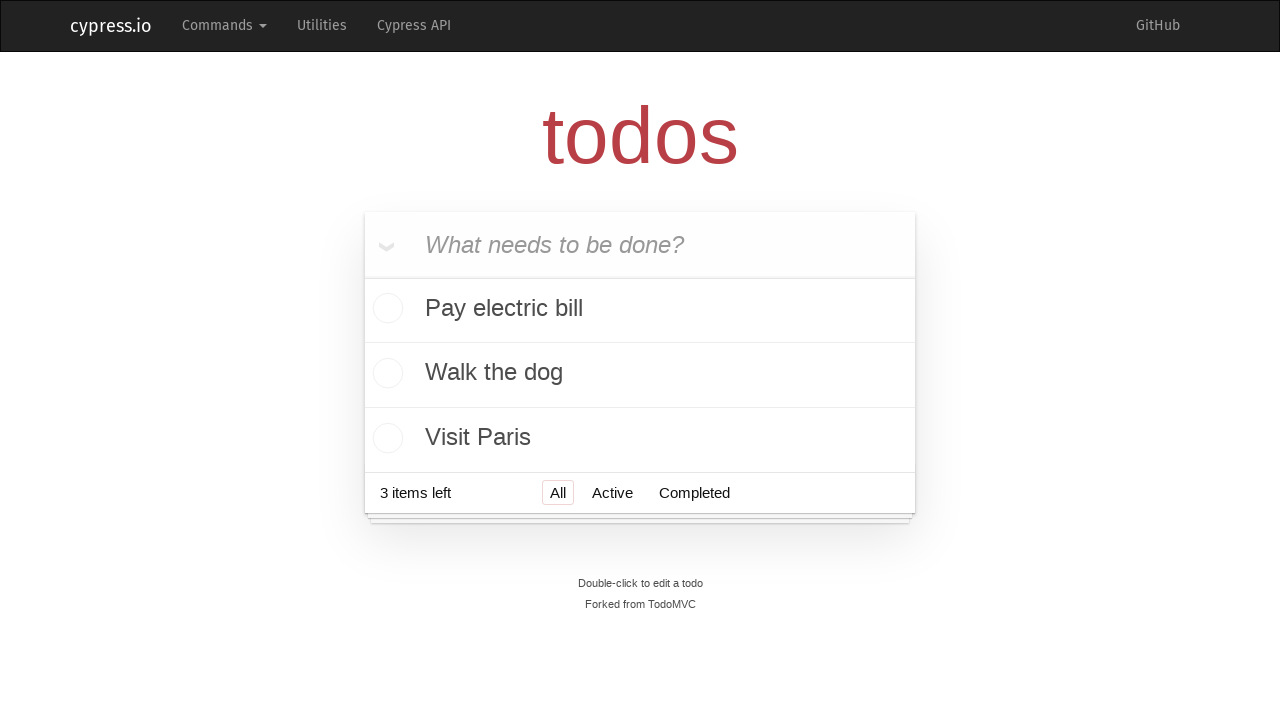

Filled todo input field with 'Visit Prague' on header input
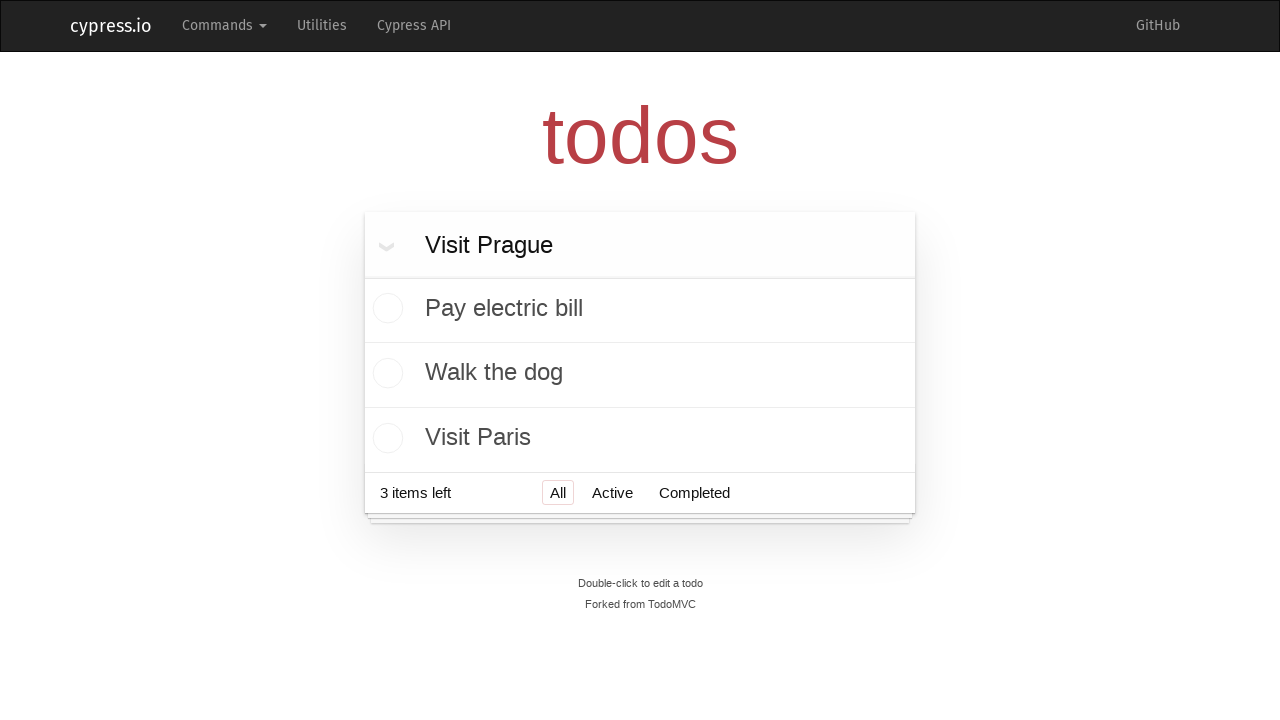

Pressed Enter to add todo 'Visit Prague' on header input
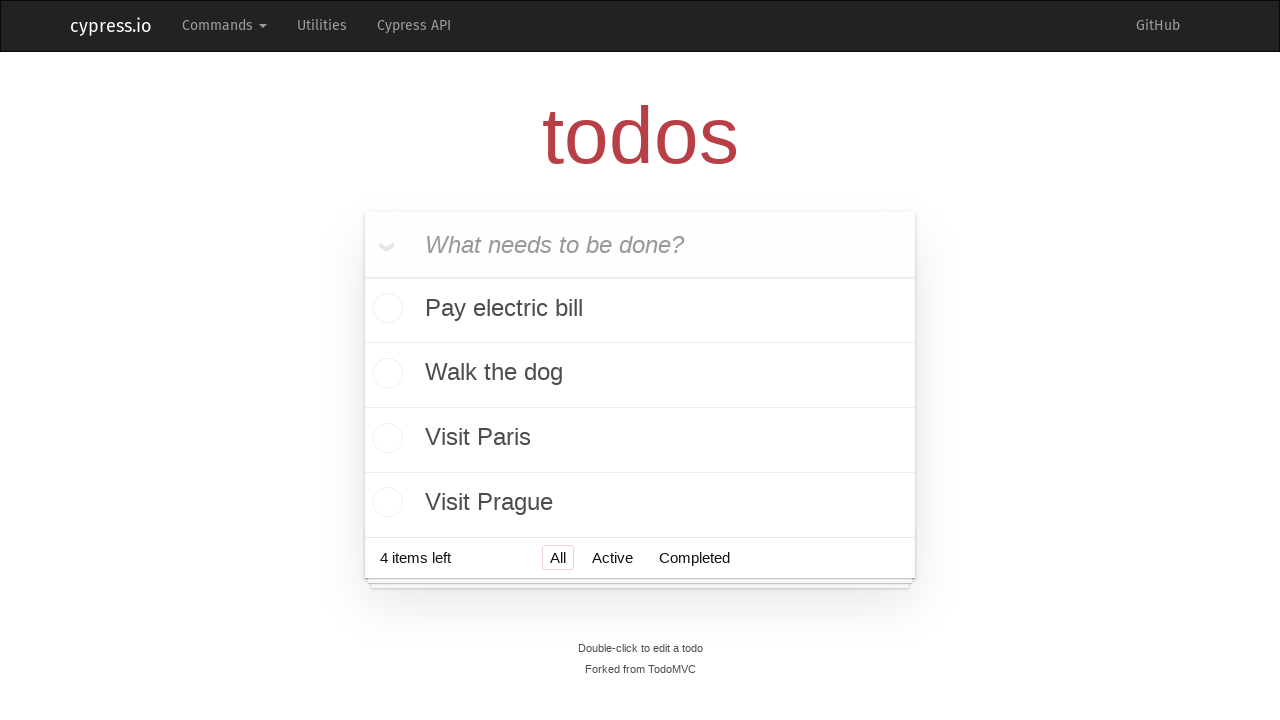

Filled todo input field with 'Visit London' on header input
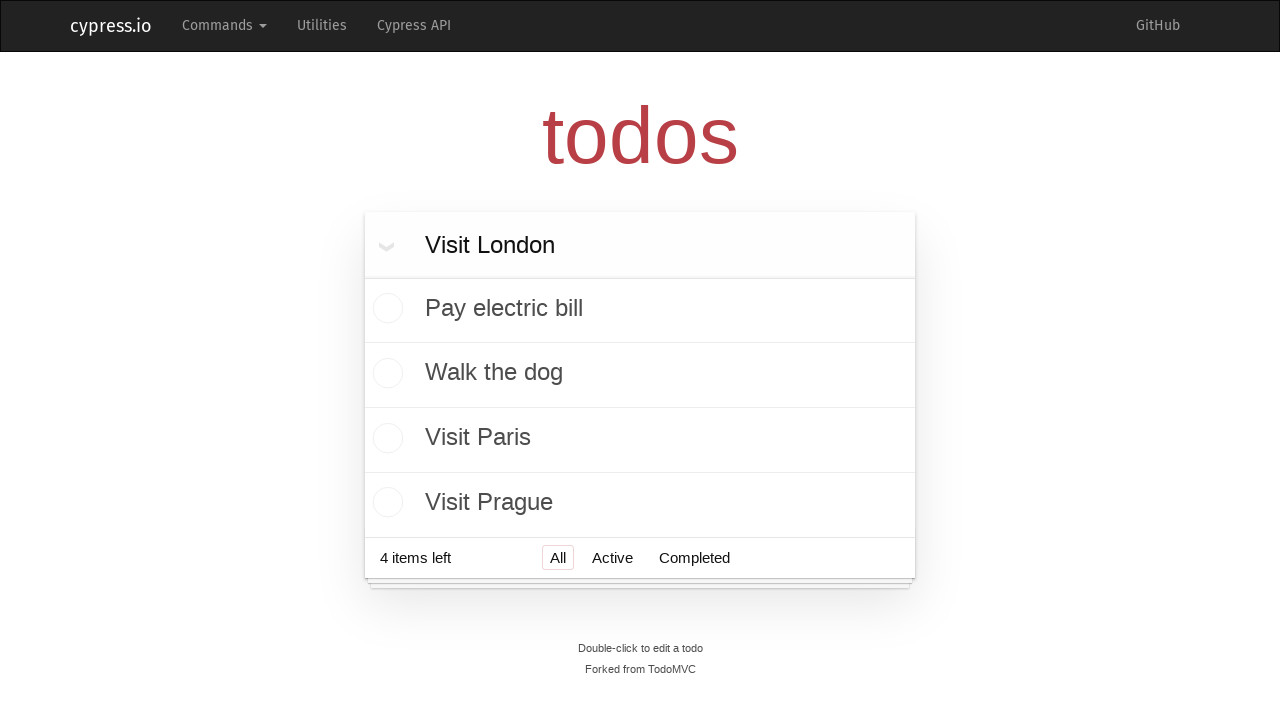

Pressed Enter to add todo 'Visit London' on header input
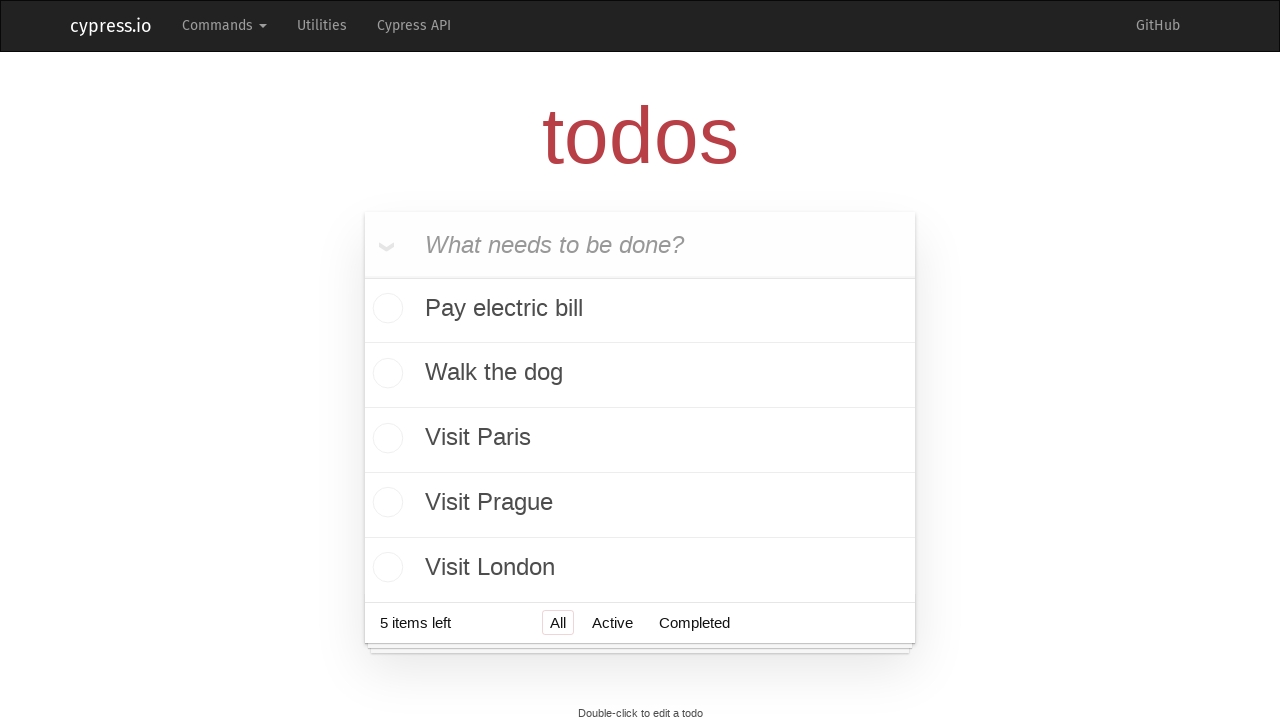

Filled todo input field with 'Visit New York' on header input
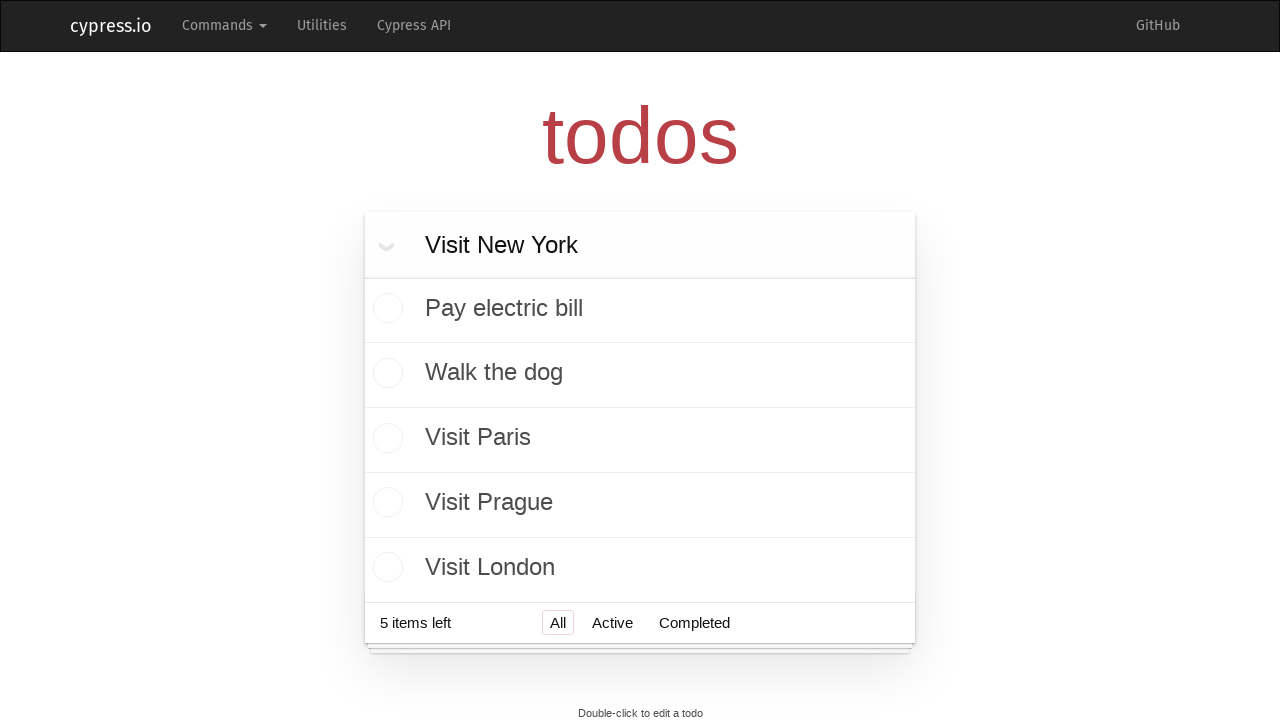

Pressed Enter to add todo 'Visit New York' on header input
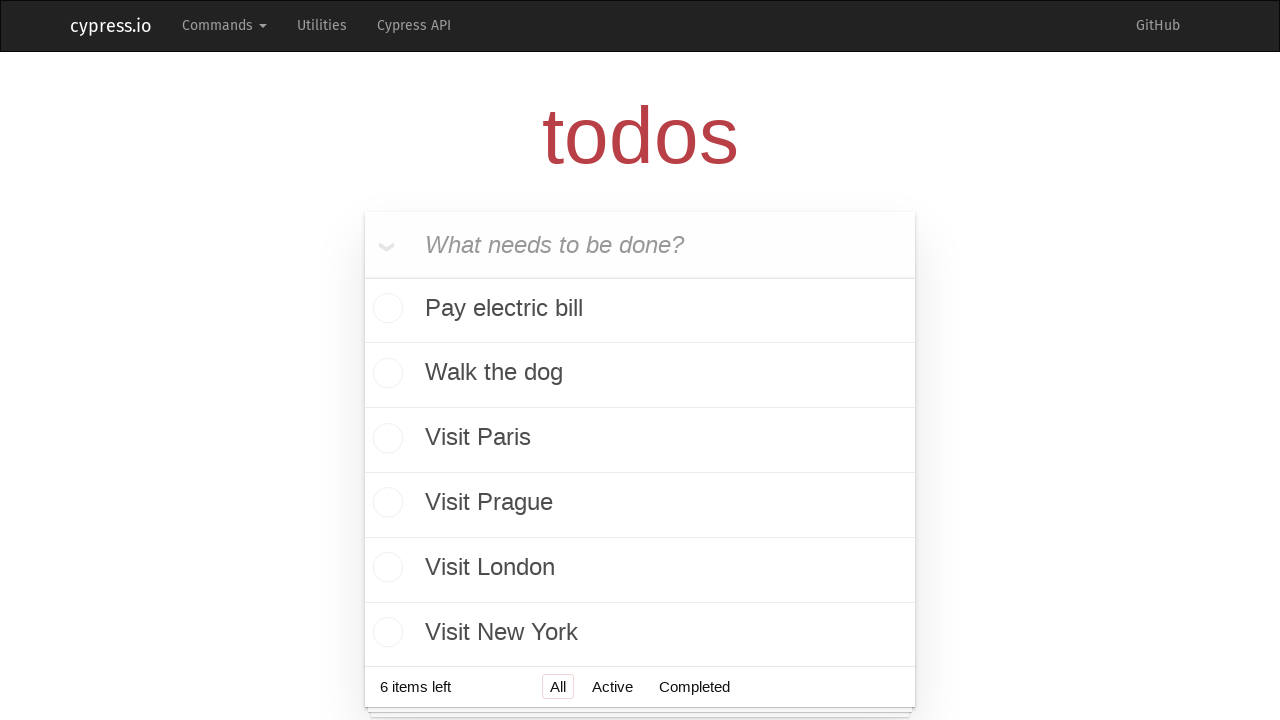

Filled todo input field with 'Visit Belgrade' on header input
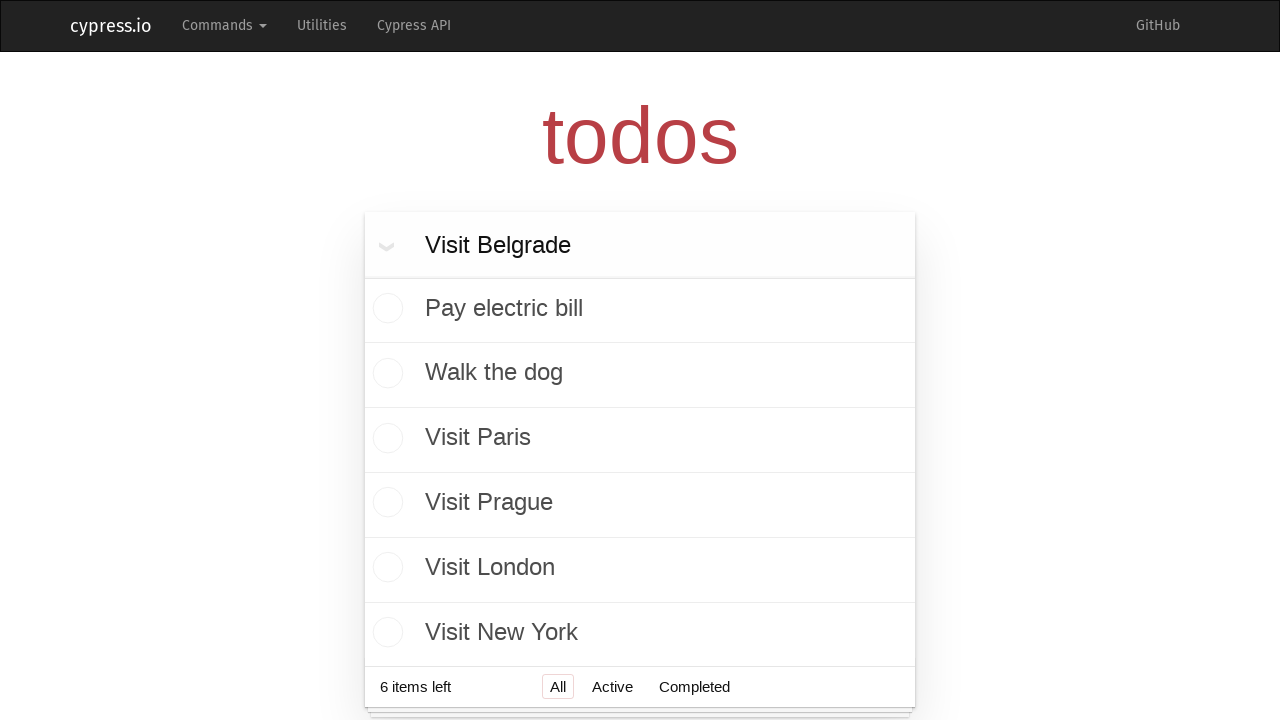

Pressed Enter to add todo 'Visit Belgrade' on header input
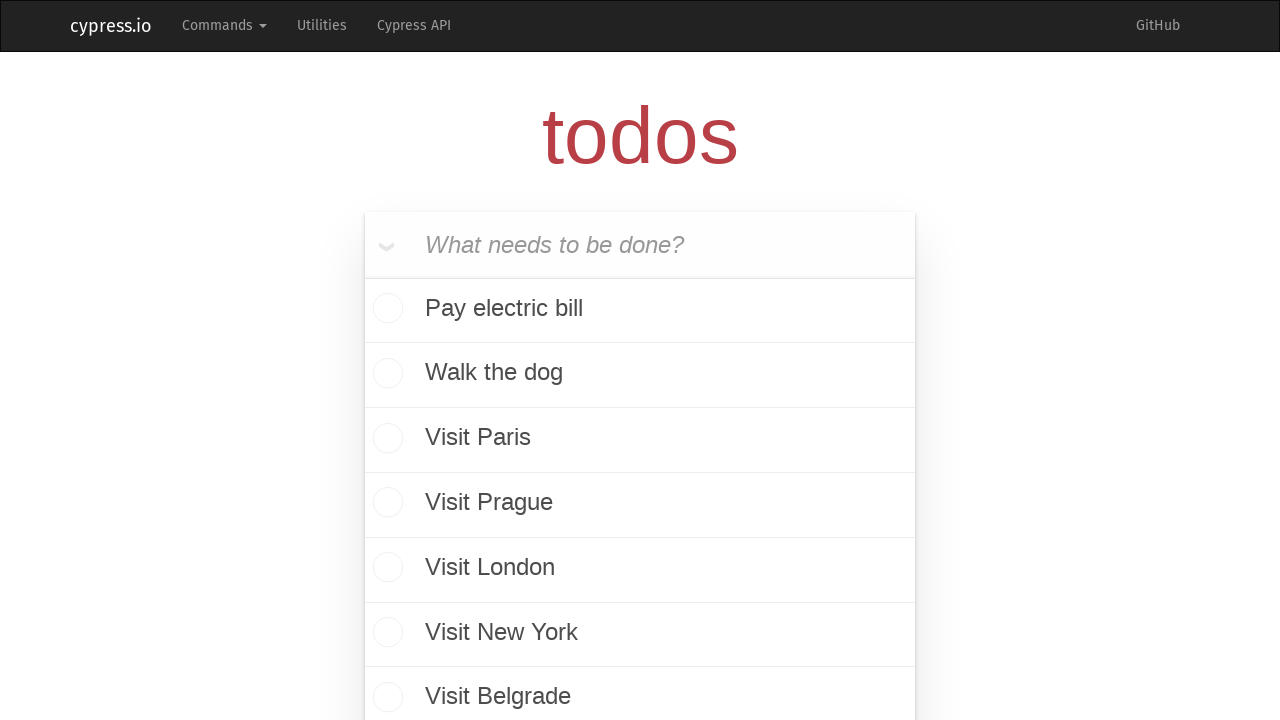

Located all todo checkboxes
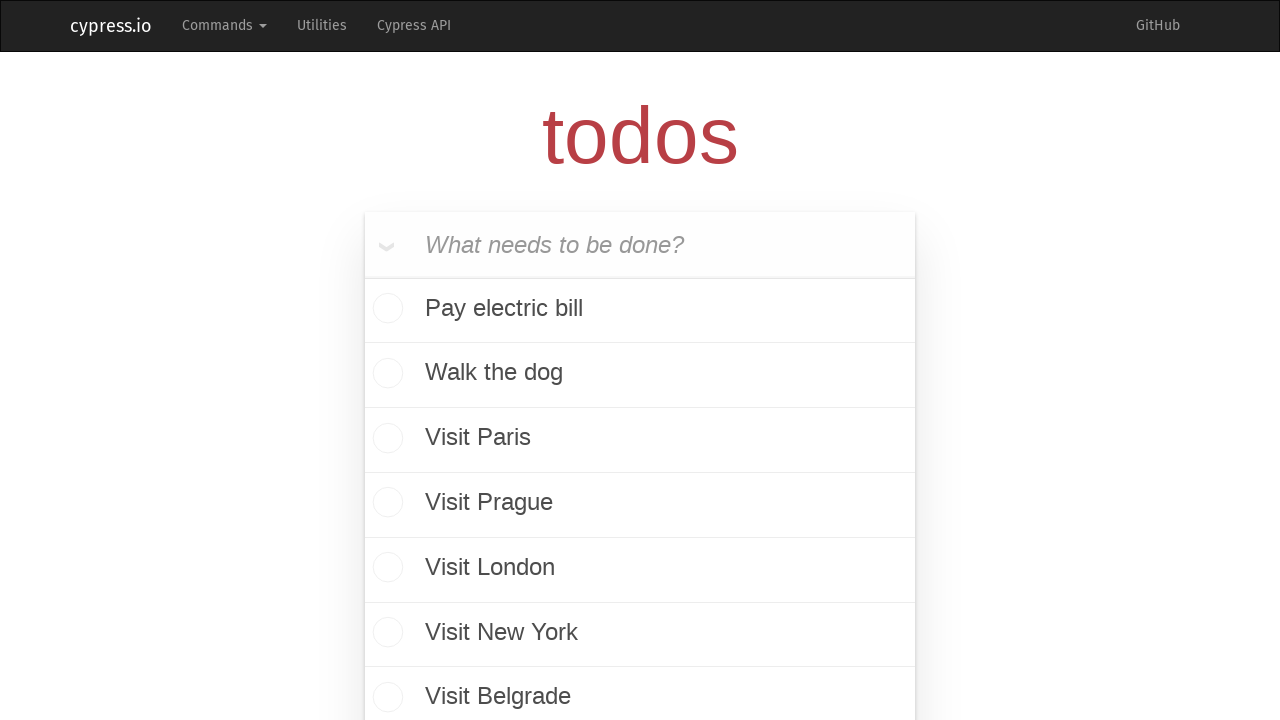

Found 7 todo items to mark as completed
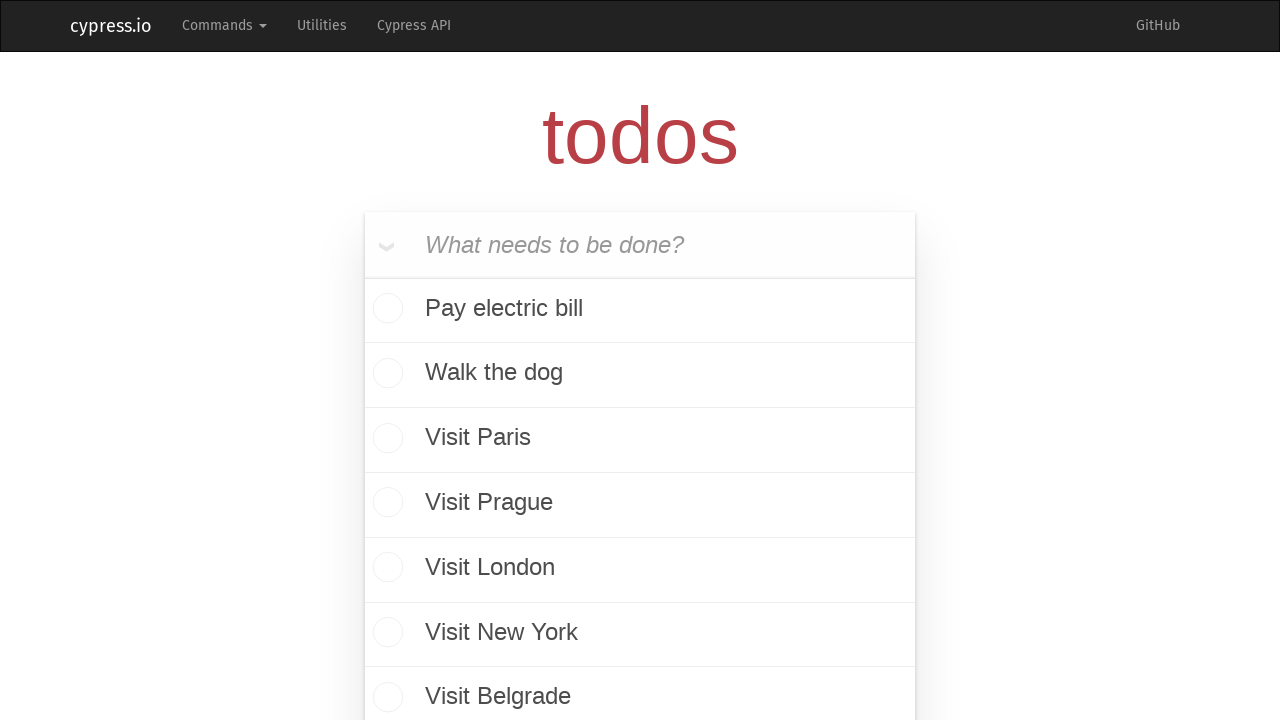

Marked todo item 1 as completed at (385, 310) on .todo-list input[type='checkbox'] >> nth=0
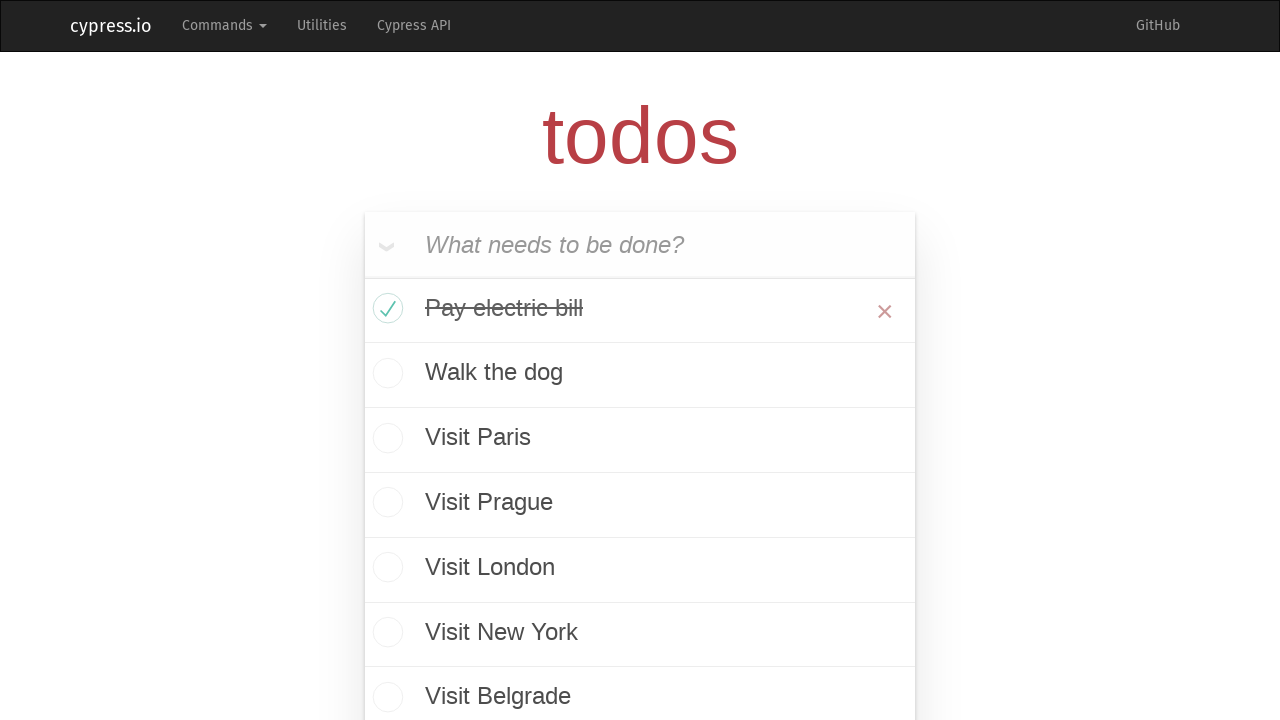

Marked todo item 2 as completed at (385, 375) on .todo-list input[type='checkbox'] >> nth=1
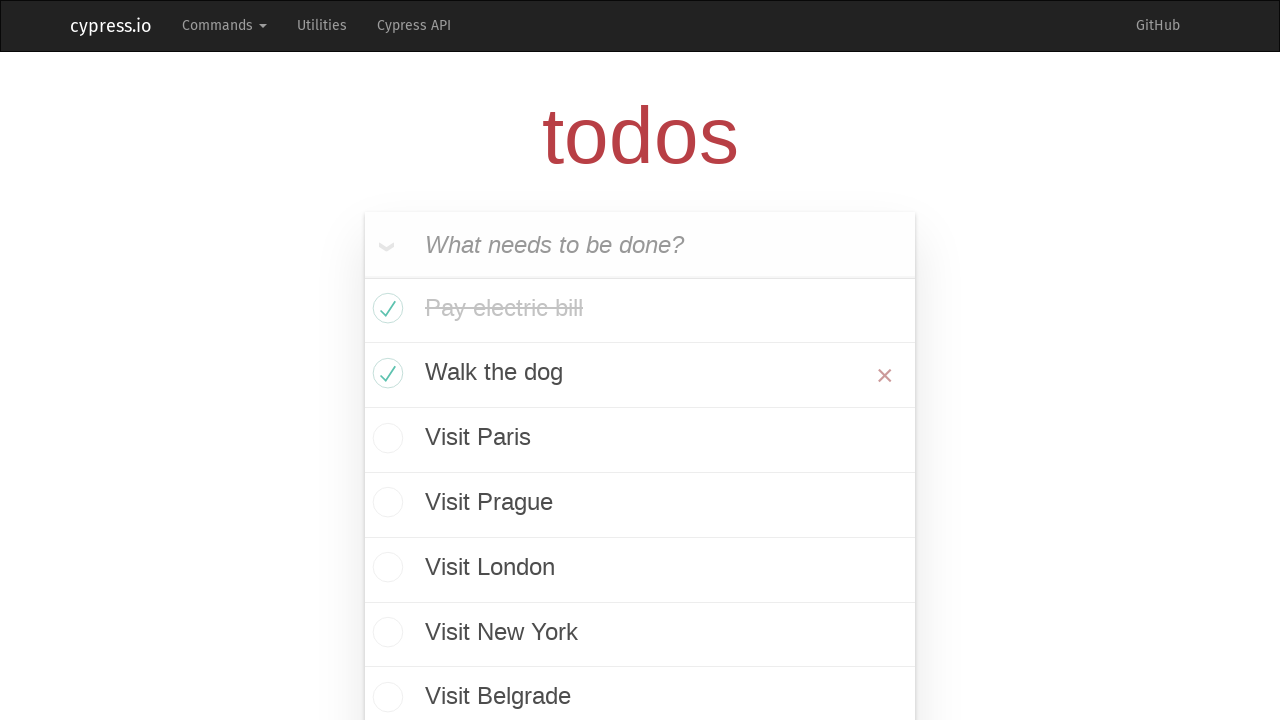

Marked todo item 3 as completed at (385, 440) on .todo-list input[type='checkbox'] >> nth=2
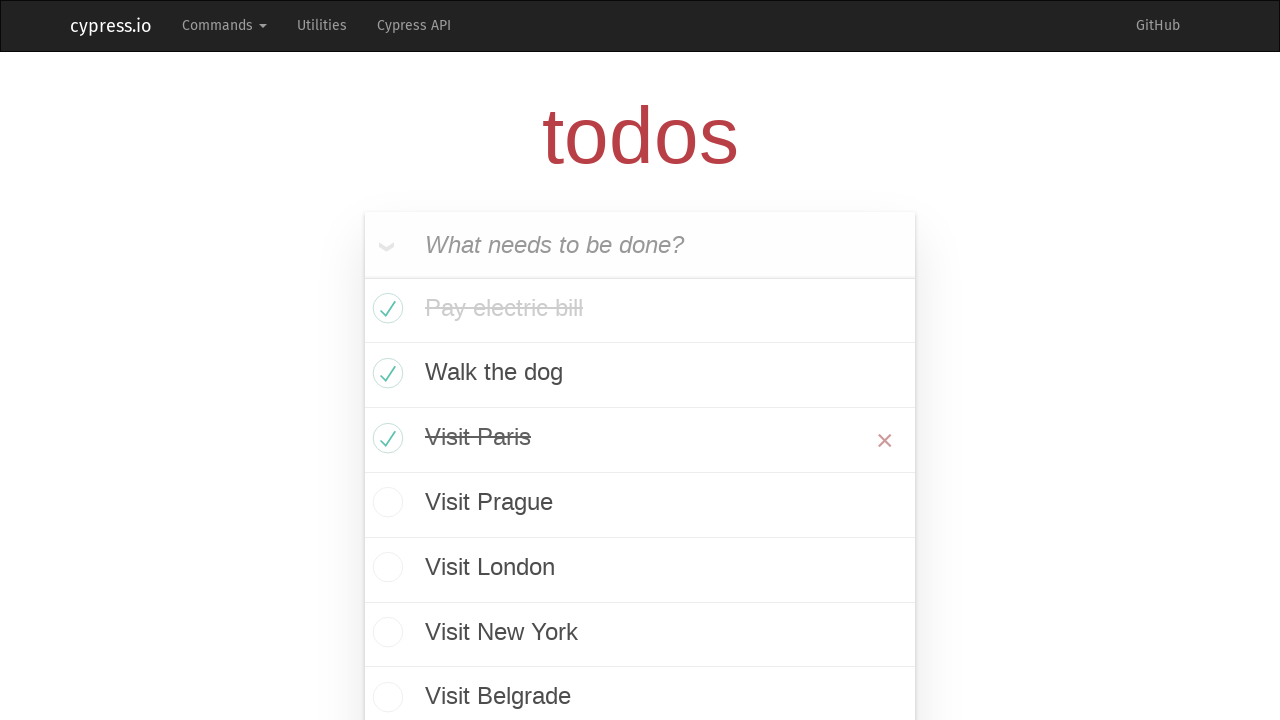

Marked todo item 4 as completed at (385, 505) on .todo-list input[type='checkbox'] >> nth=3
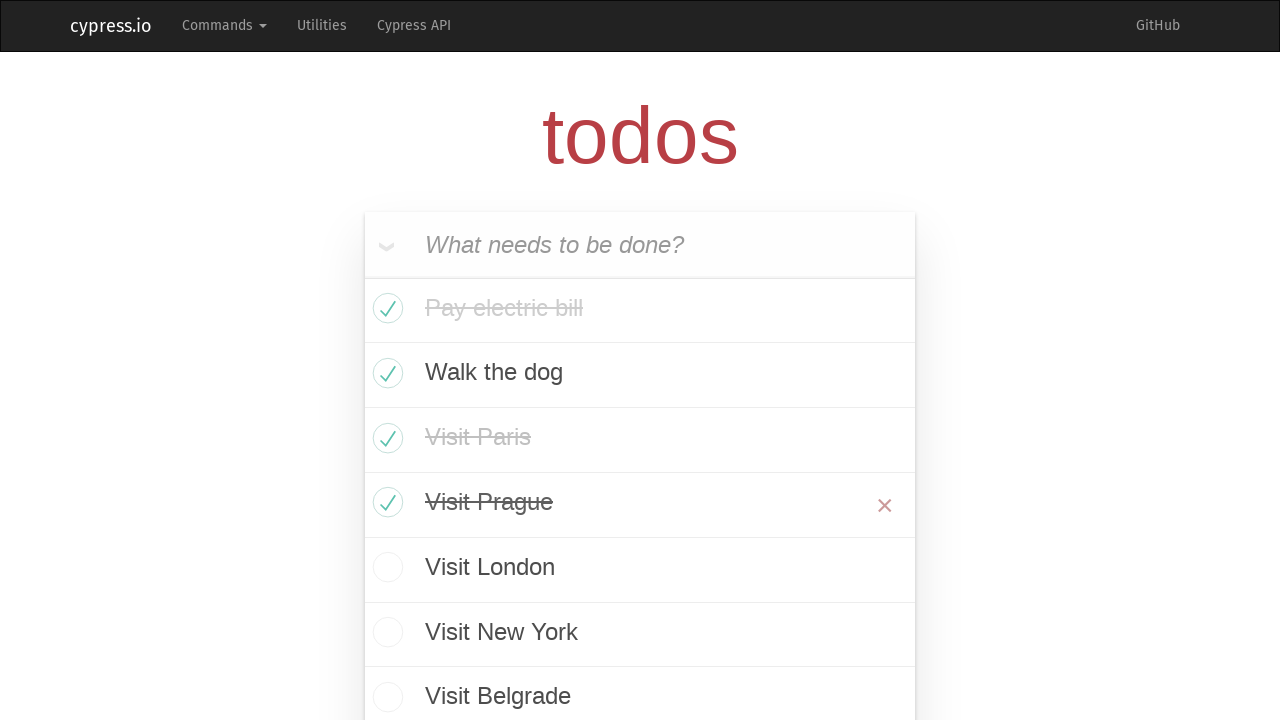

Marked todo item 5 as completed at (385, 570) on .todo-list input[type='checkbox'] >> nth=4
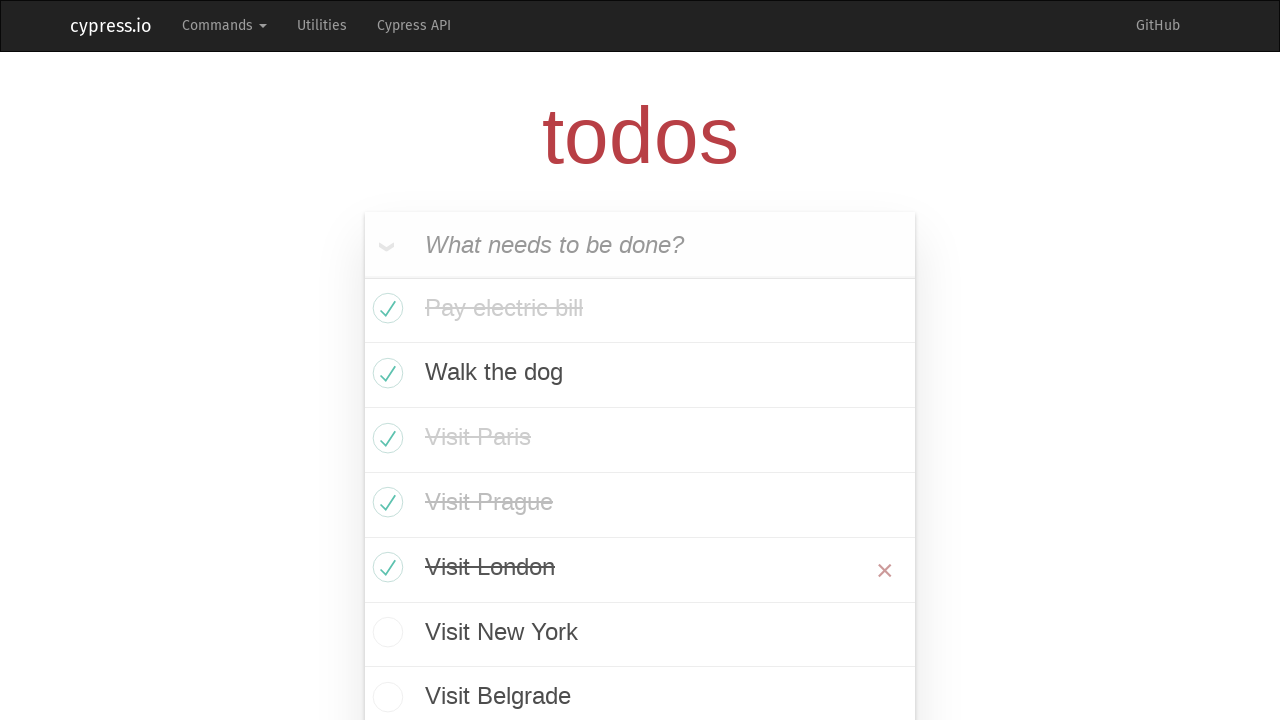

Marked todo item 6 as completed at (385, 634) on .todo-list input[type='checkbox'] >> nth=5
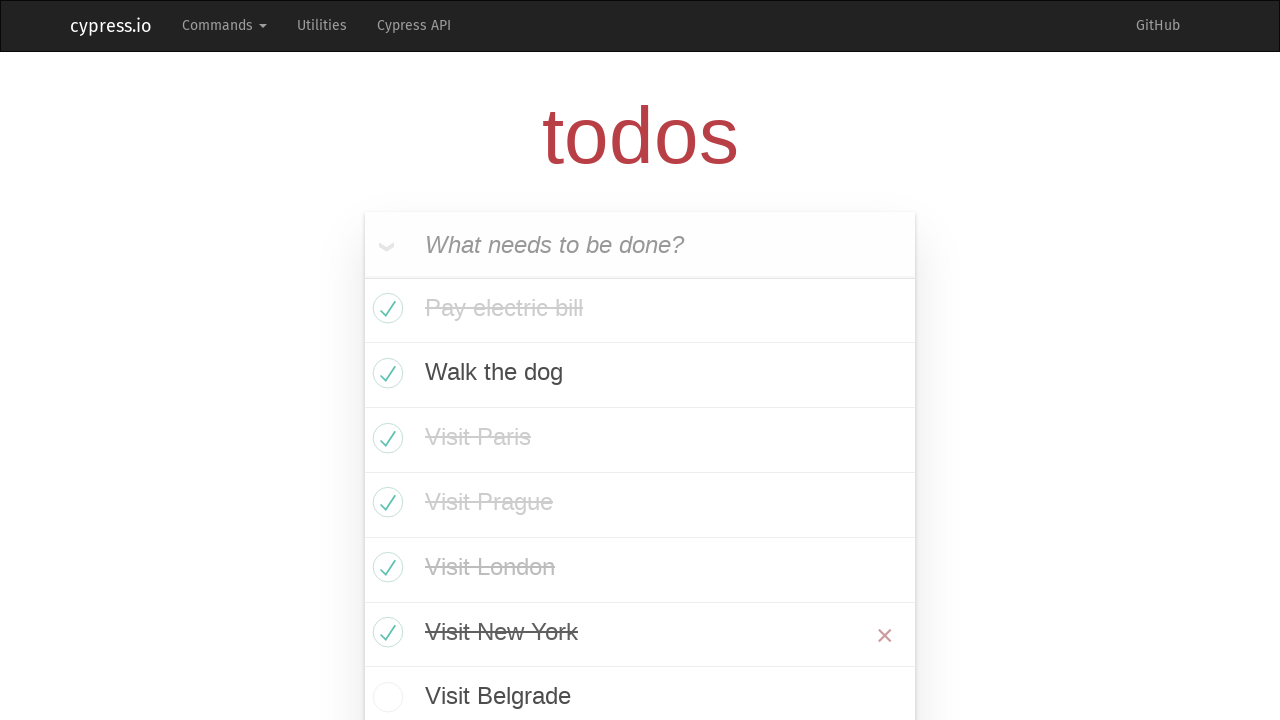

Marked todo item 7 as completed at (385, 697) on .todo-list input[type='checkbox'] >> nth=6
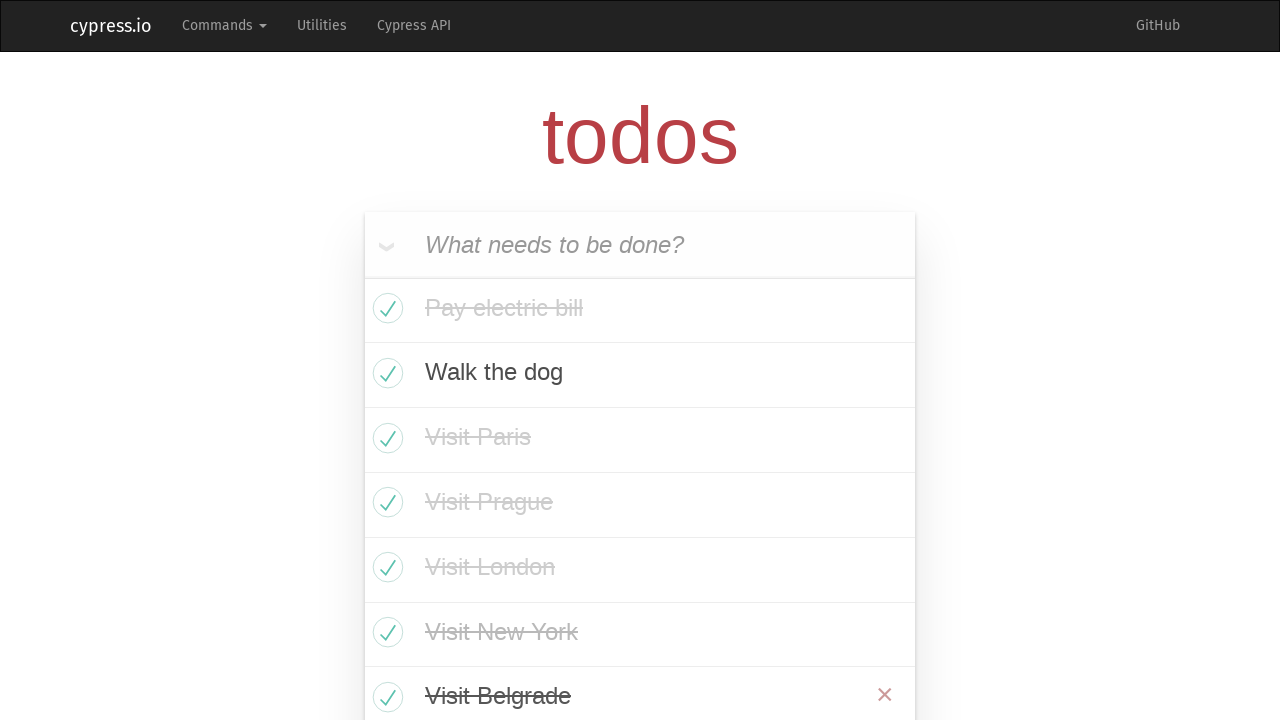

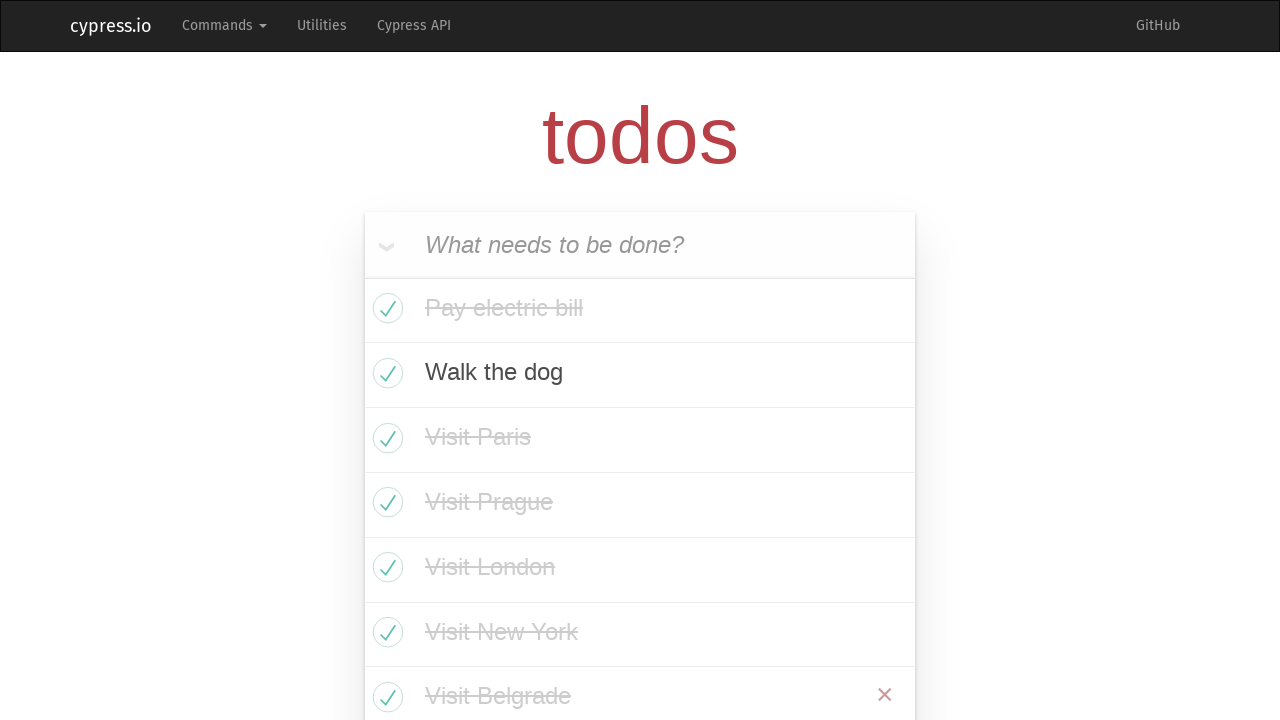